Tests calculator error handling by entering invalid input and verifying the appropriate error message

Starting URL: https://calculatorhtml.onrender.com

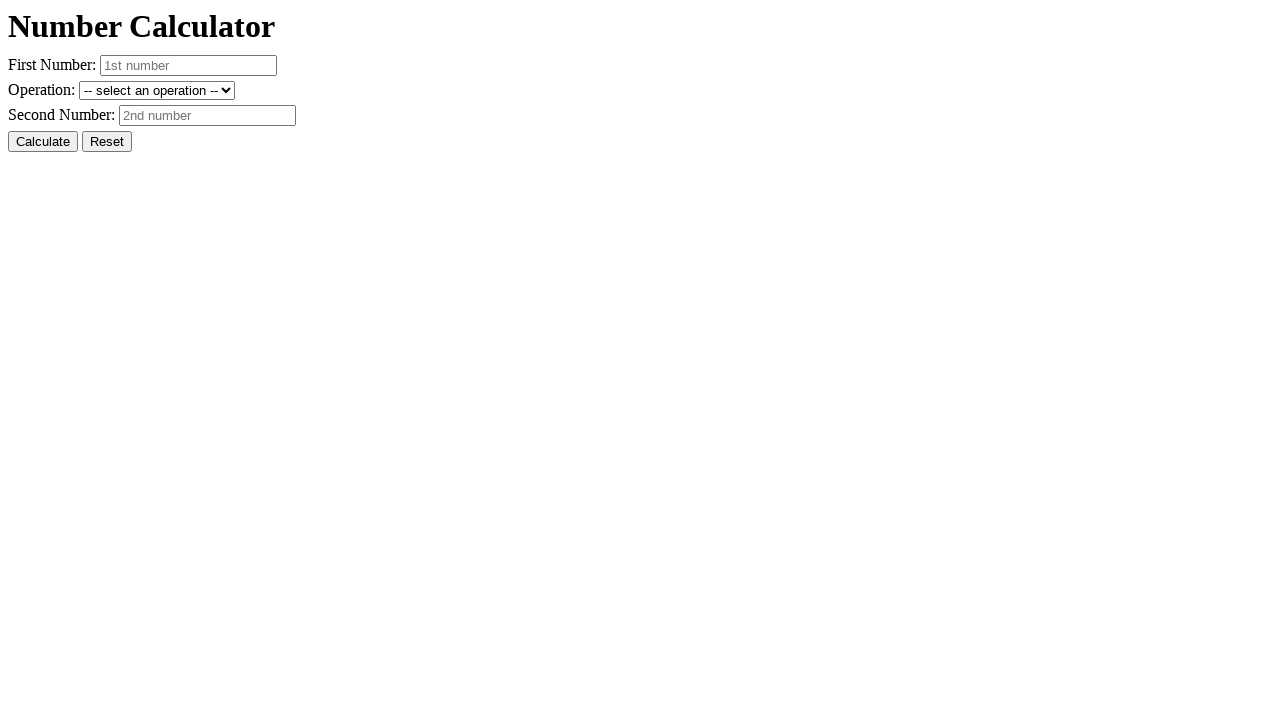

Clicked Reset button to clear previous values at (107, 142) on #resetButton
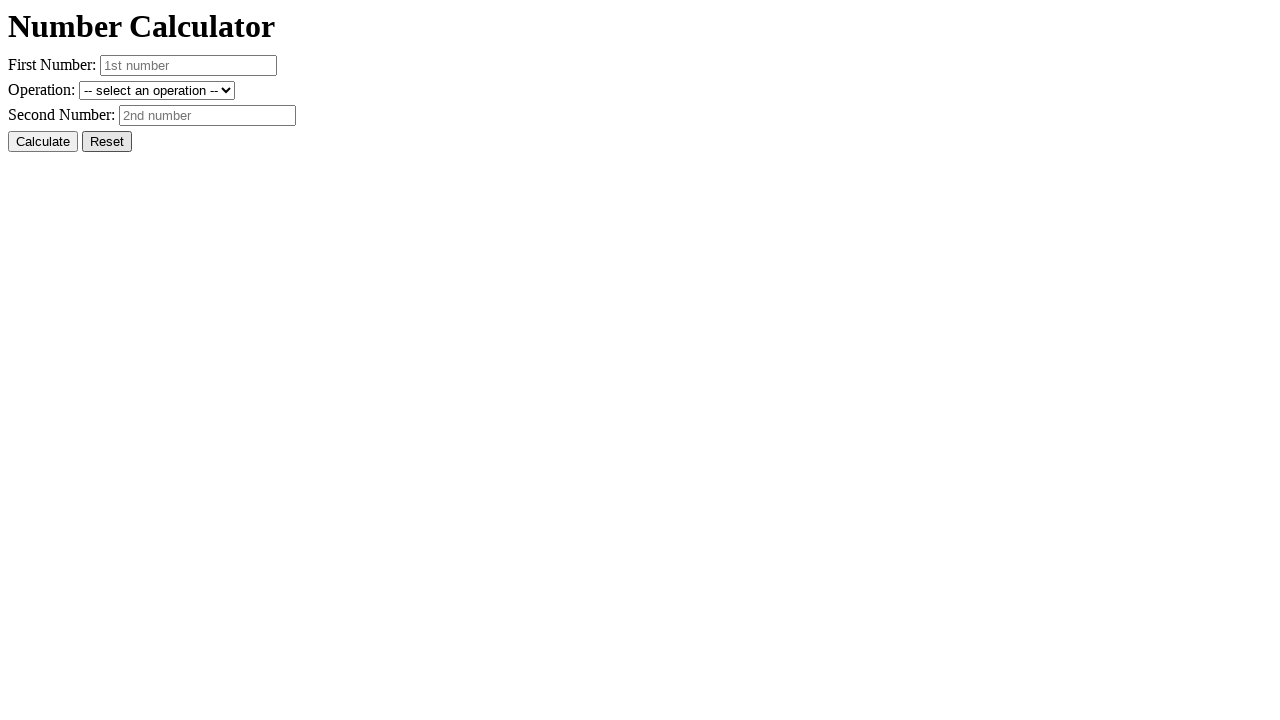

Entered 'invalid' as first number on #number1
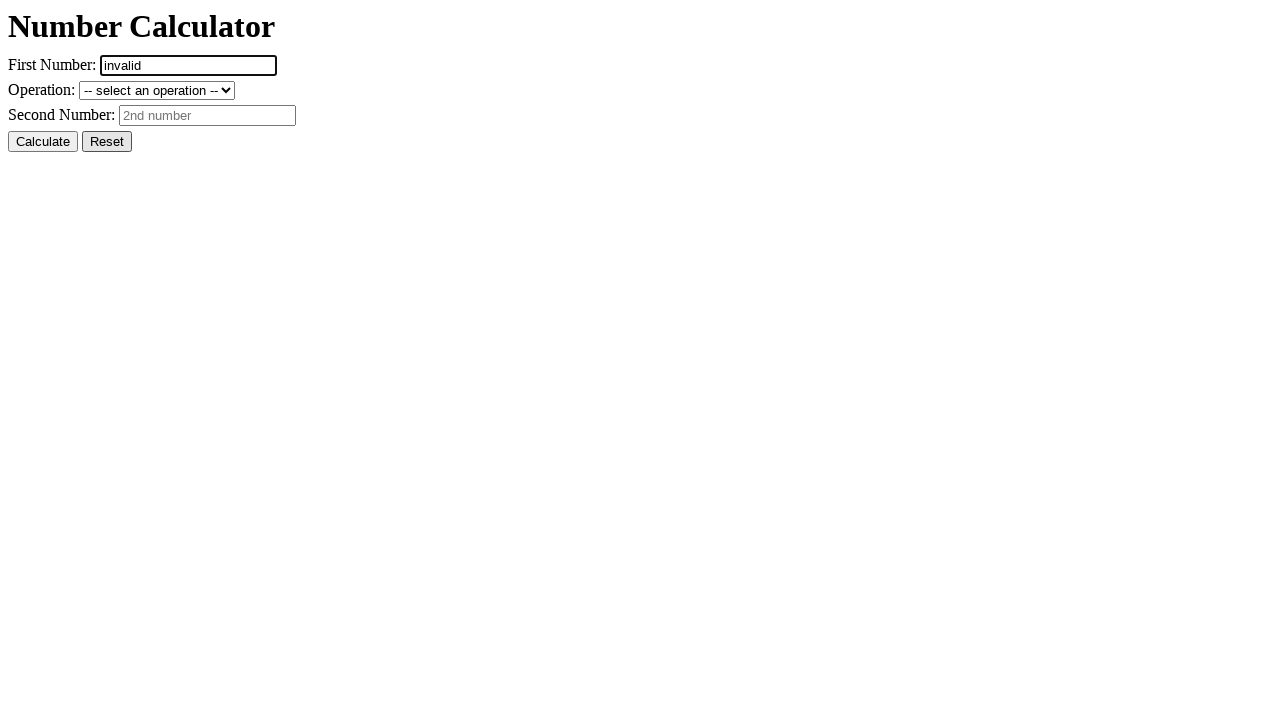

Entered '10' as second number on #number2
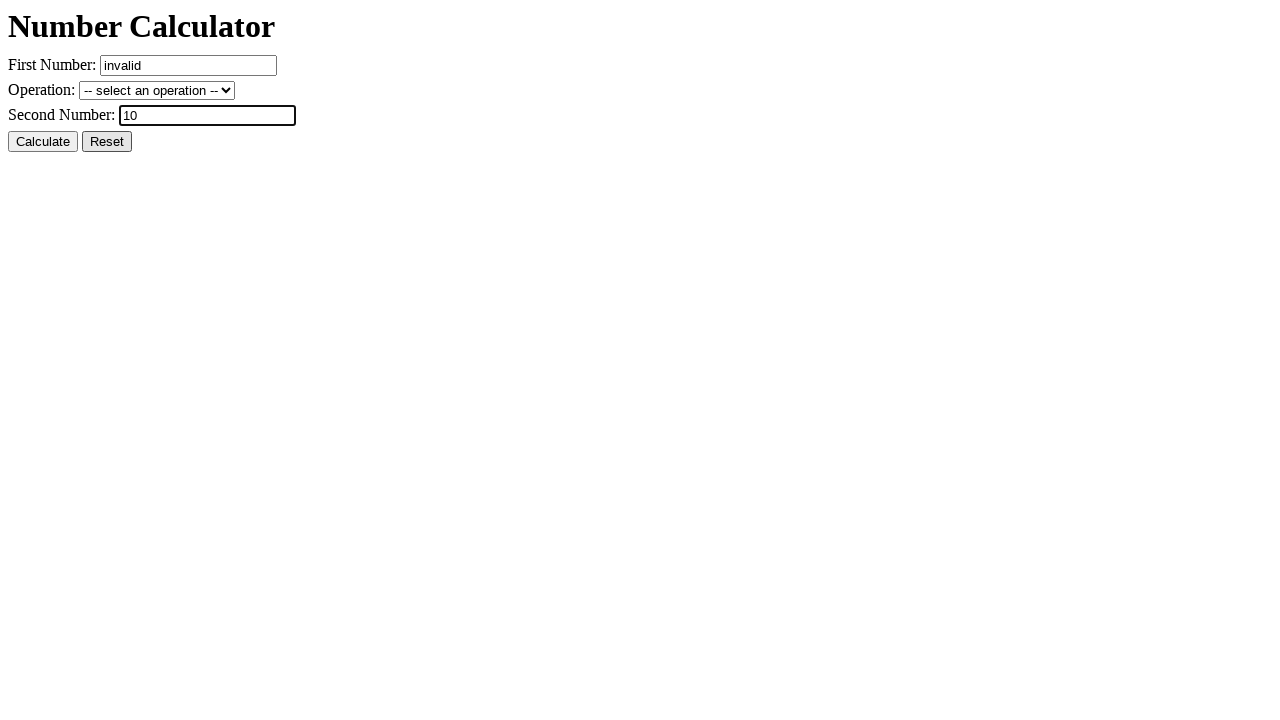

Selected addition operation on #operation
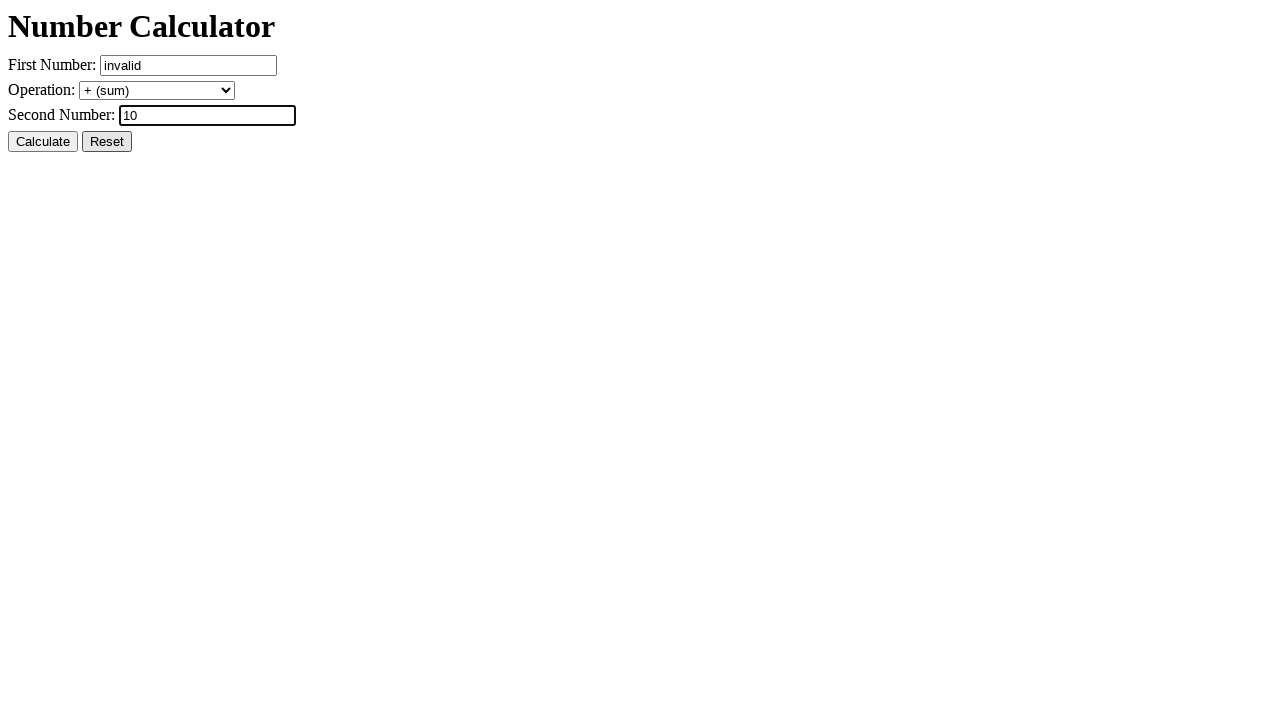

Clicked Calculate button at (43, 142) on #calcButton
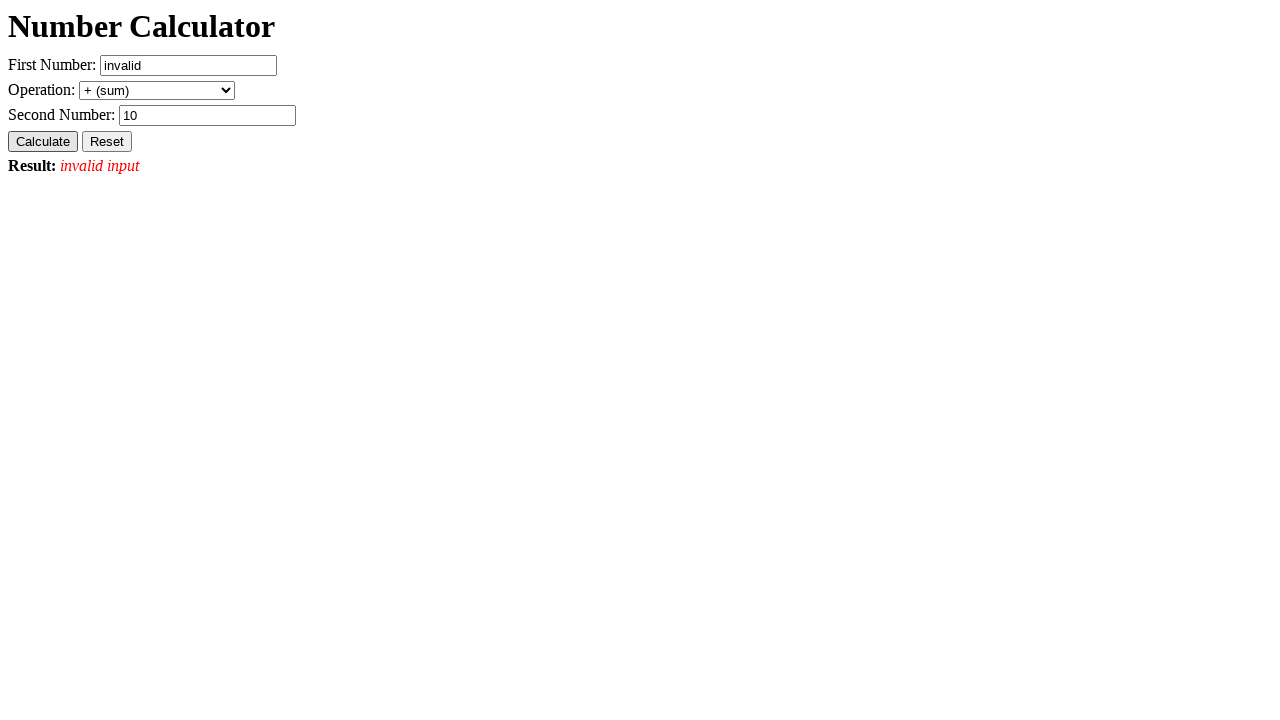

Verified error message 'Result: invalid input' is displayed
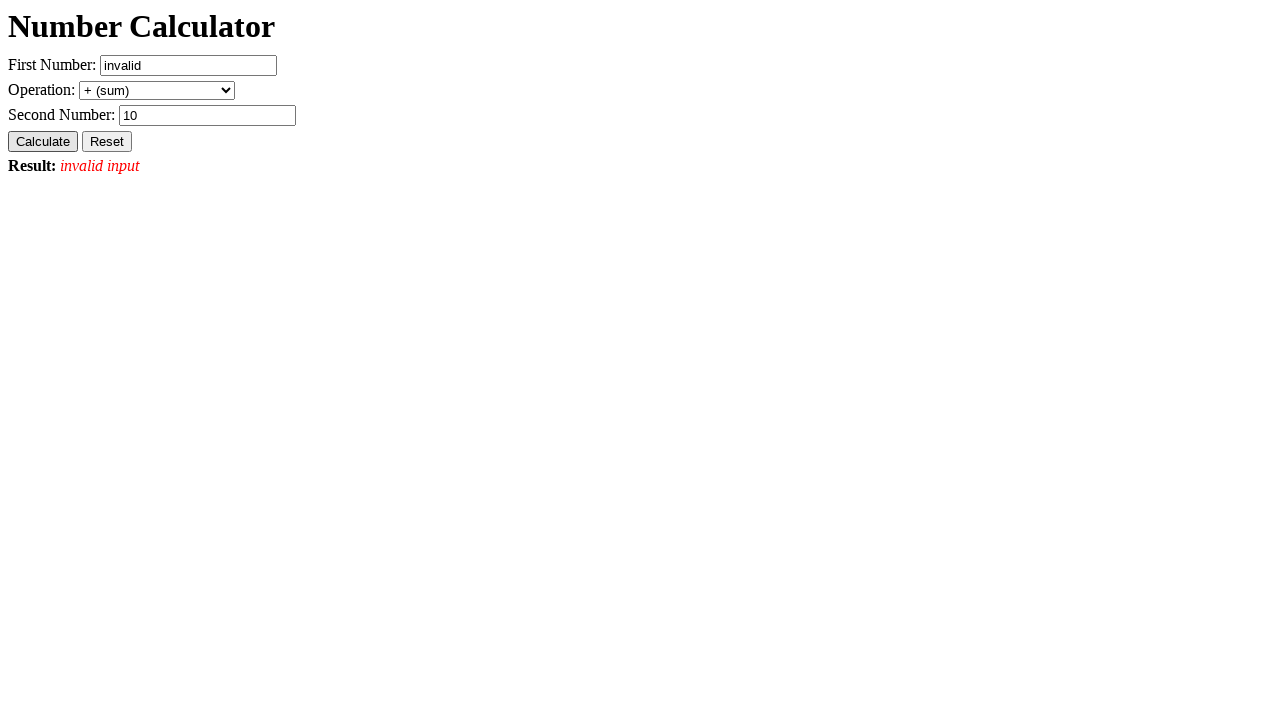

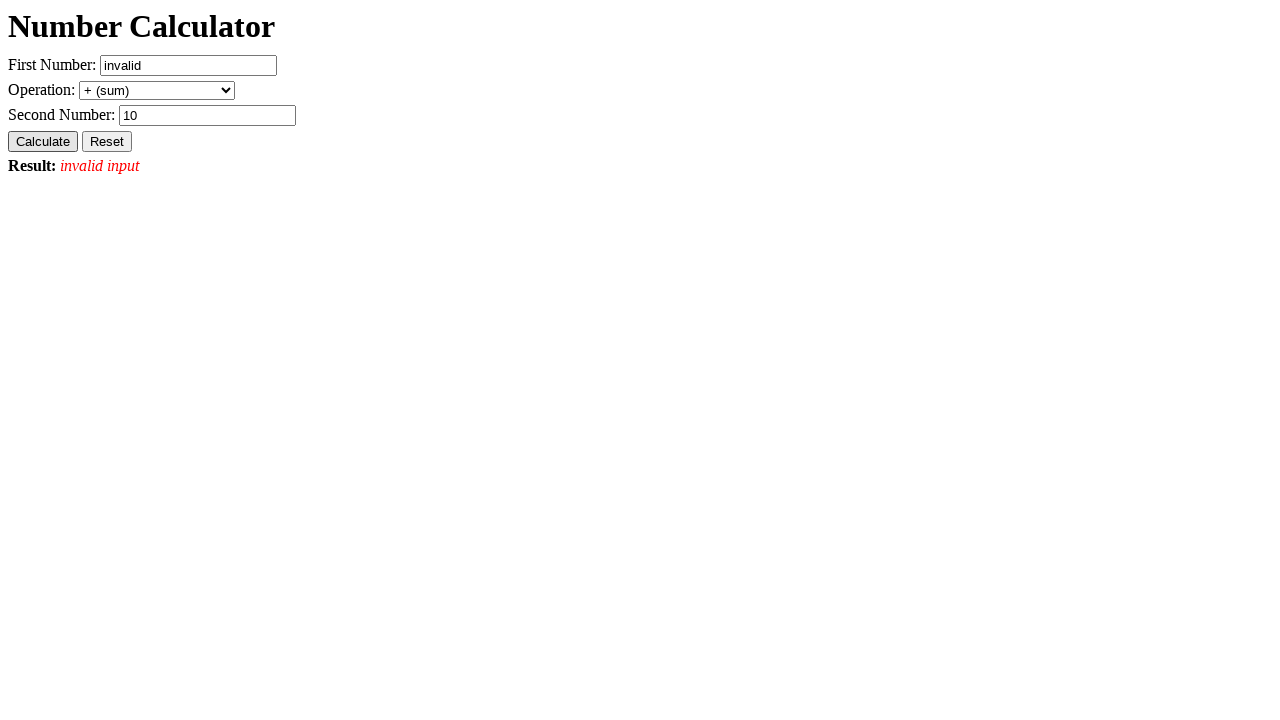